Tests dynamic content by refreshing page until a specific image appears in the third position

Starting URL: http://the-internet.herokuapp.com/

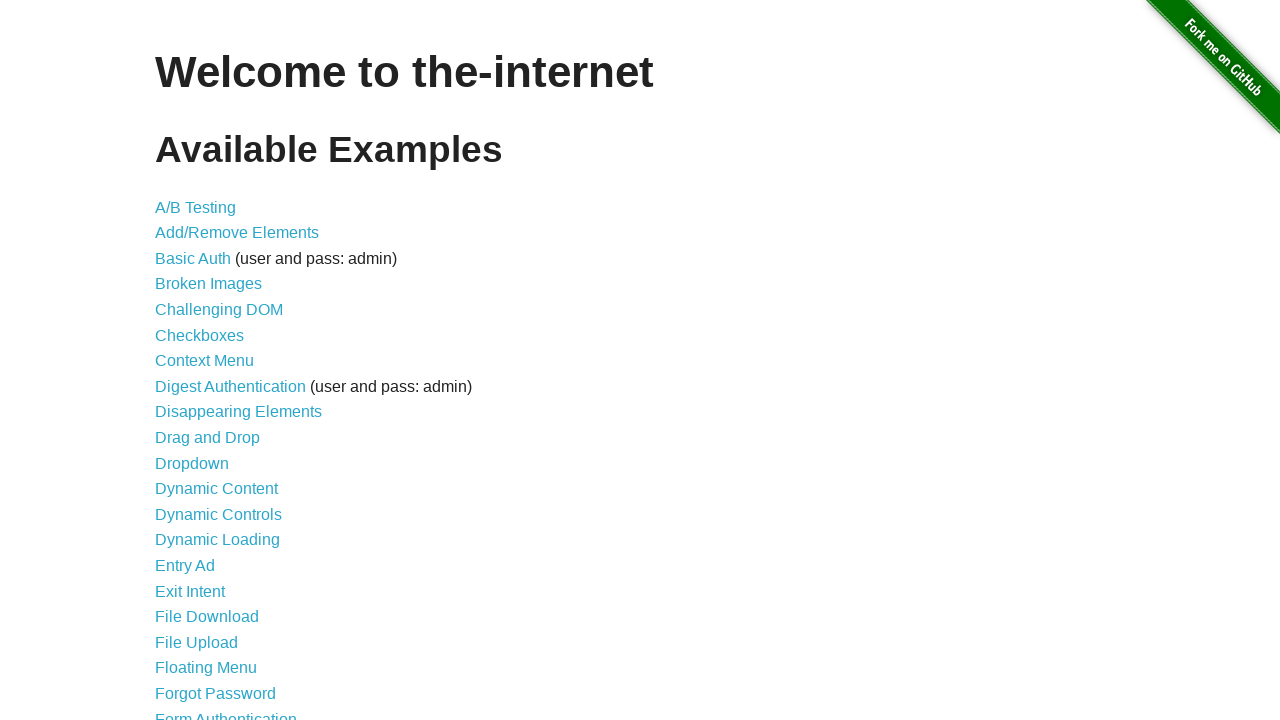

Clicked on Dynamic Content link at (216, 489) on text=Dynamic Content
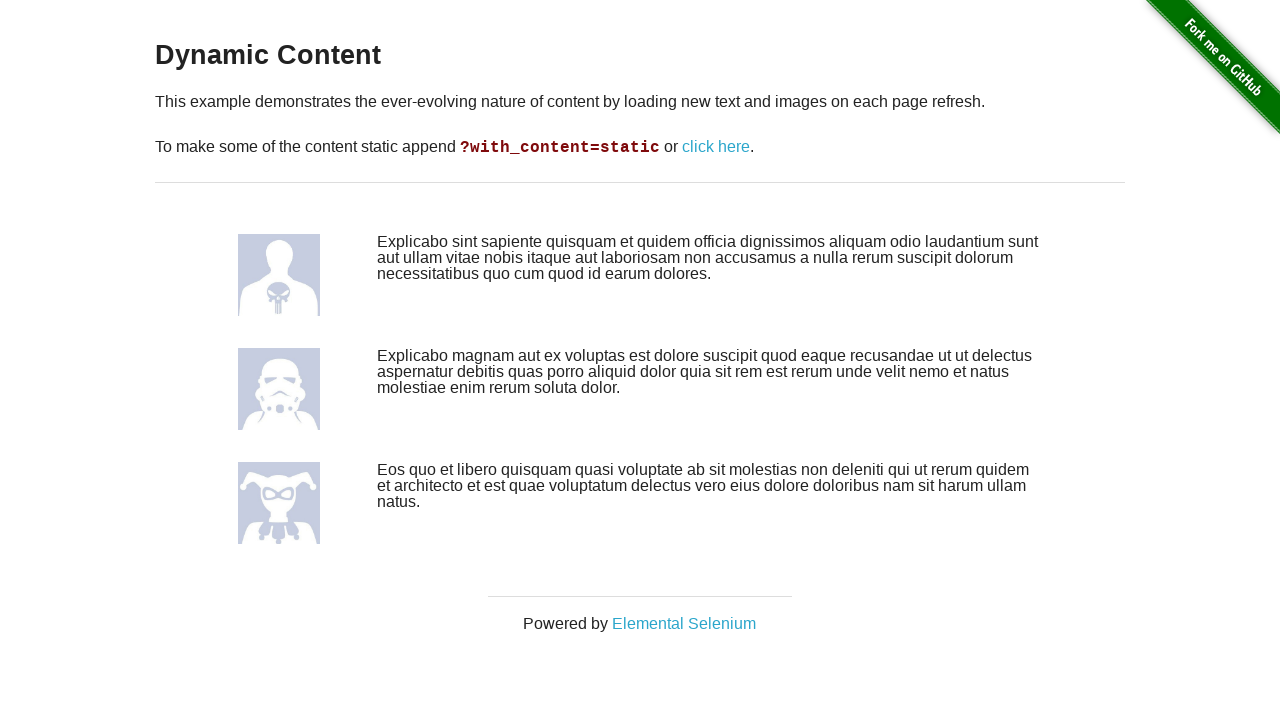

Retrieved src attribute of third image: /img/avatars/Original-Facebook-Geek-Profile-Avatar-7.jpg
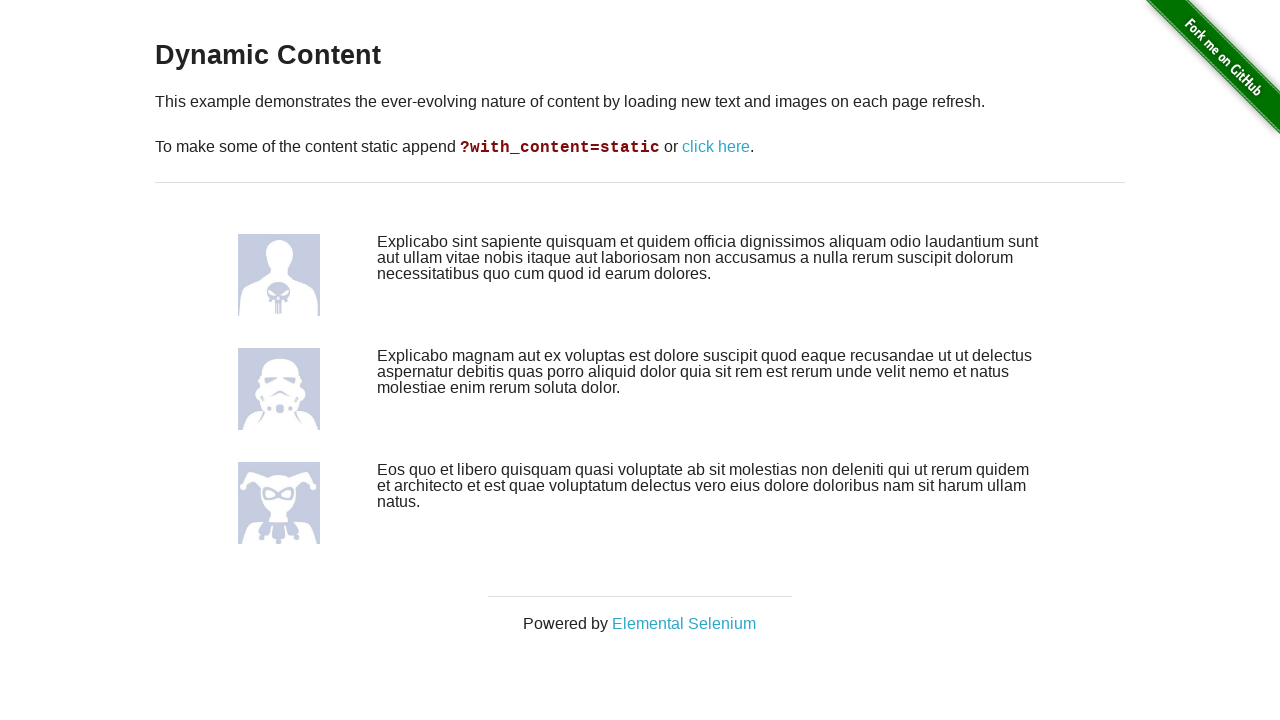

Found desired image in third position after 0 reloads
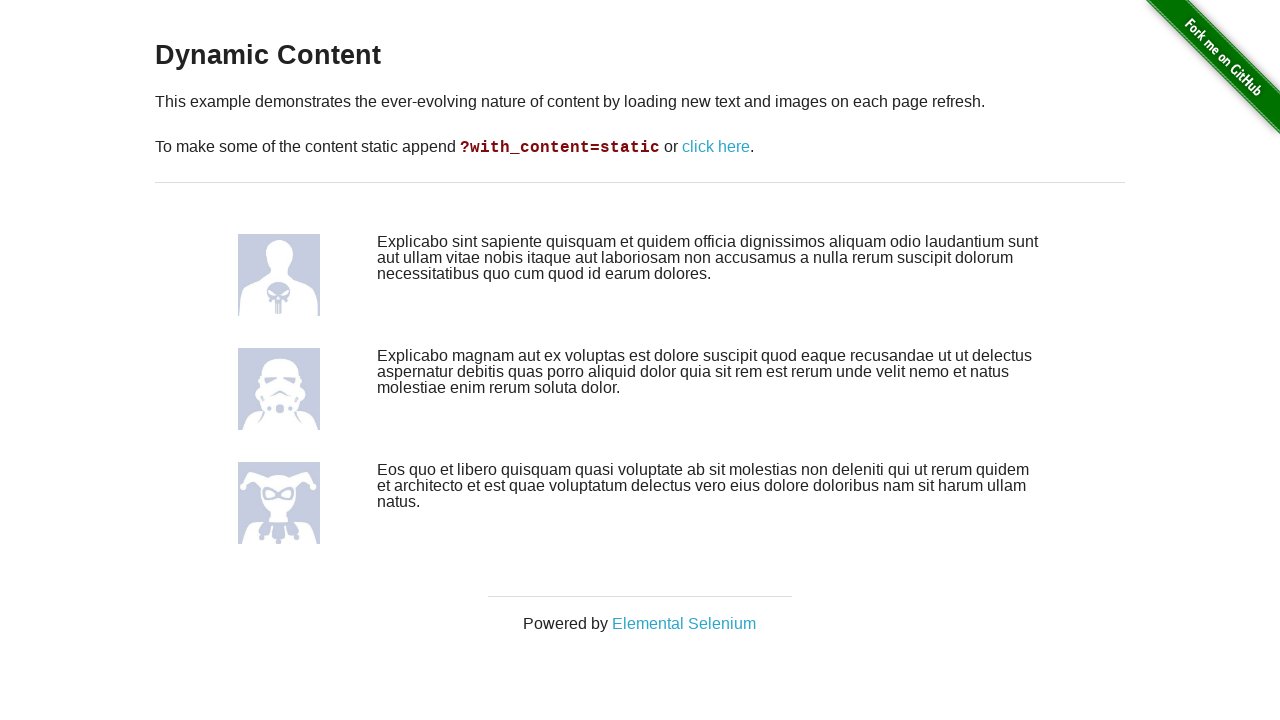

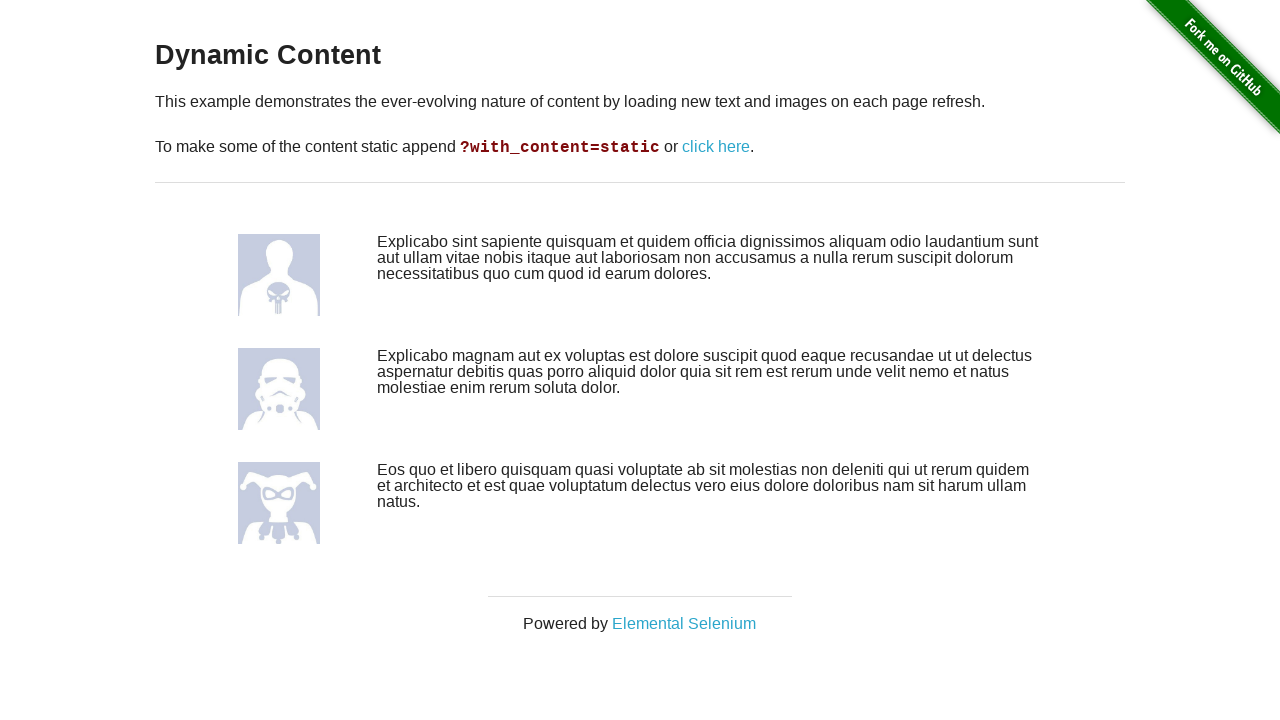